Tests a custom dropdown (non-select element) by clicking to open, typing a country name, and selecting it

Starting URL: https://www.dummyticket.com/dummy-ticket-for-visa-application/

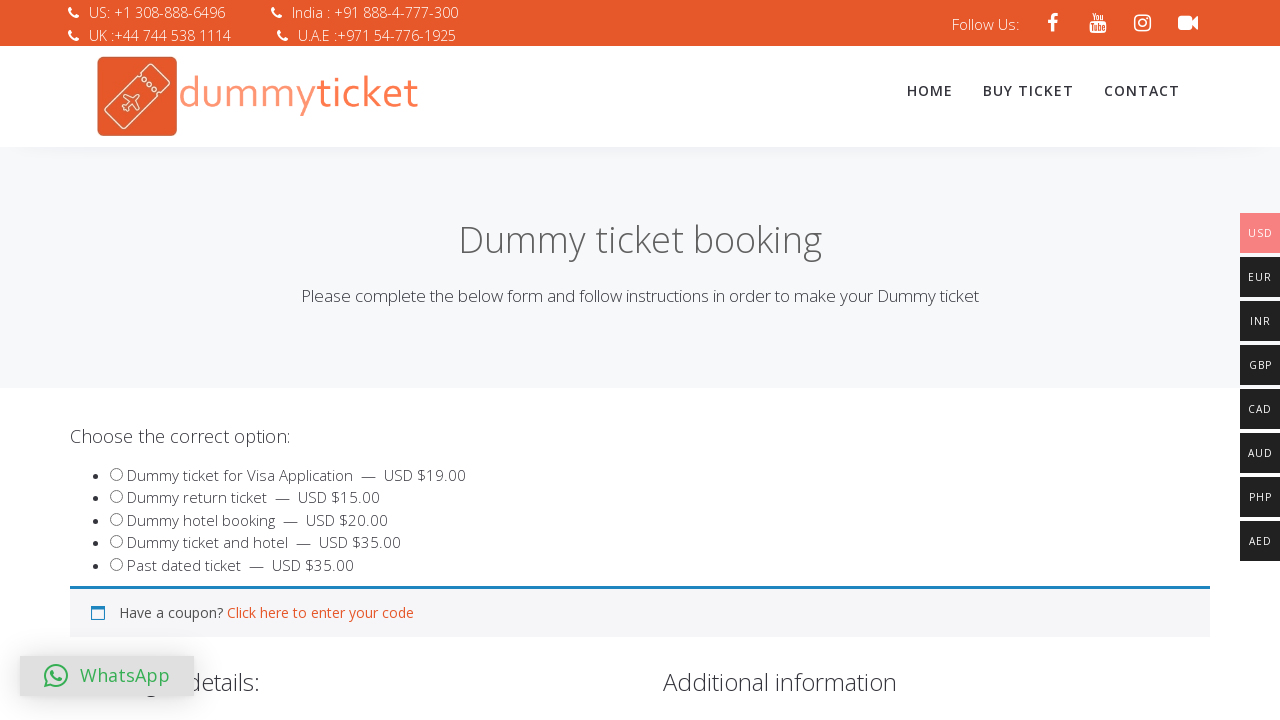

Scrolled country dropdown into view
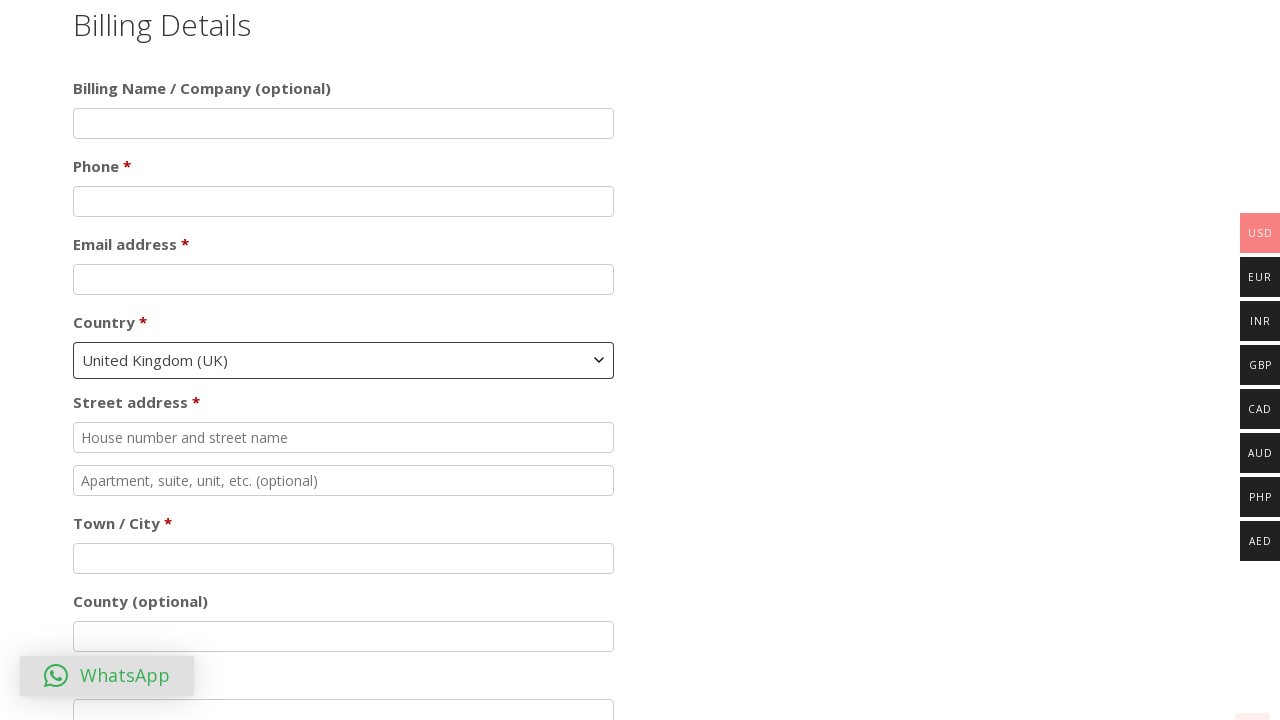

Clicked country dropdown to open it at (344, 360) on #select2-billing_country-container
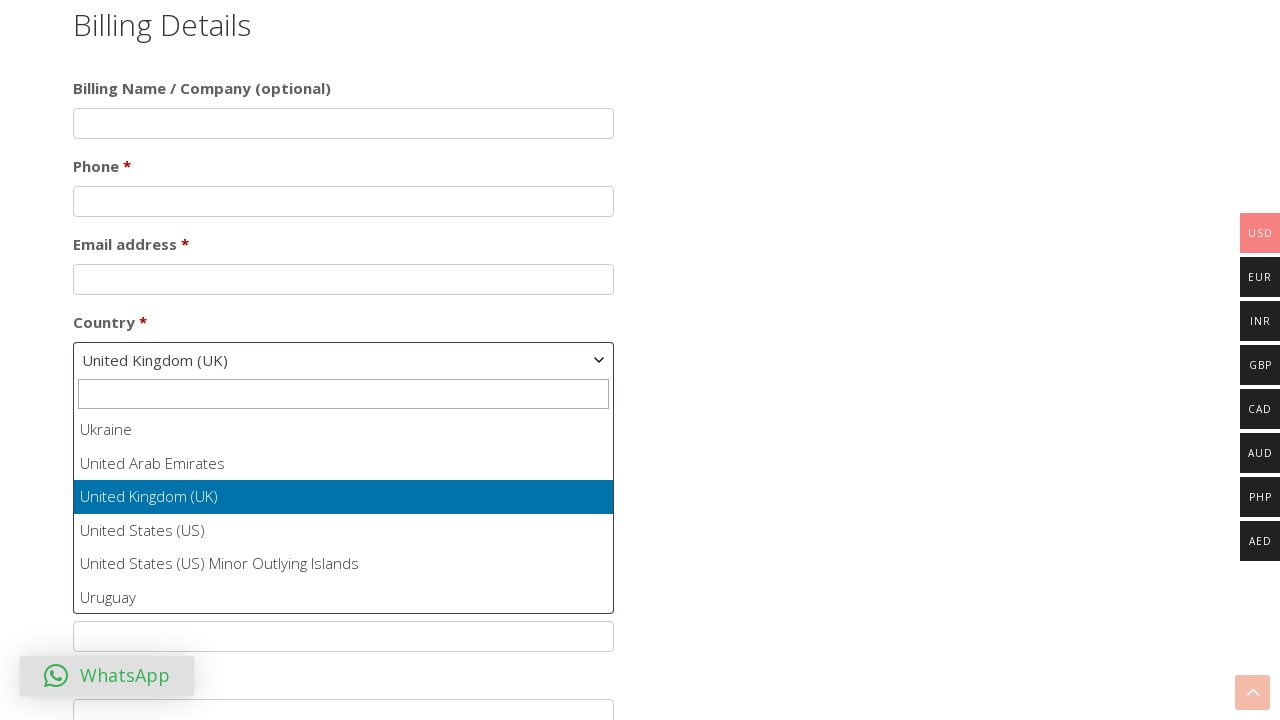

Typed 'Italy' in the dropdown search field on .select2-search__field
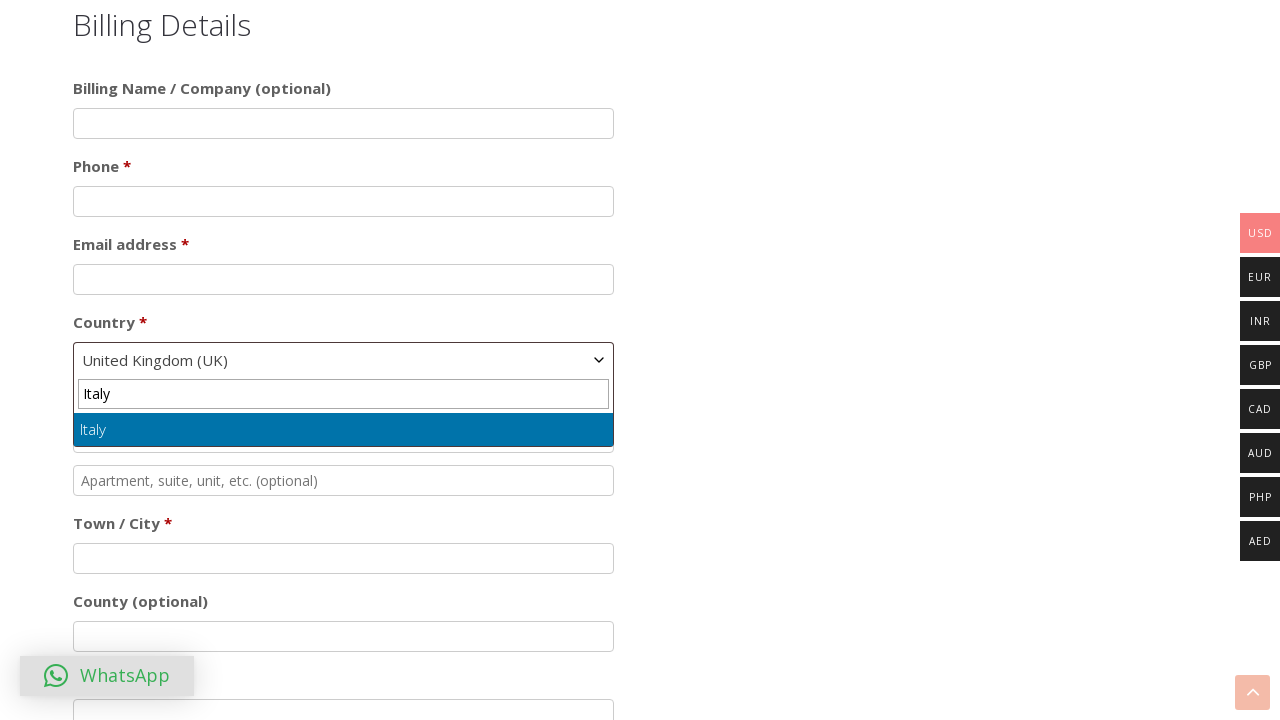

Pressed Enter to select 'Italy' from dropdown on .select2-search__field
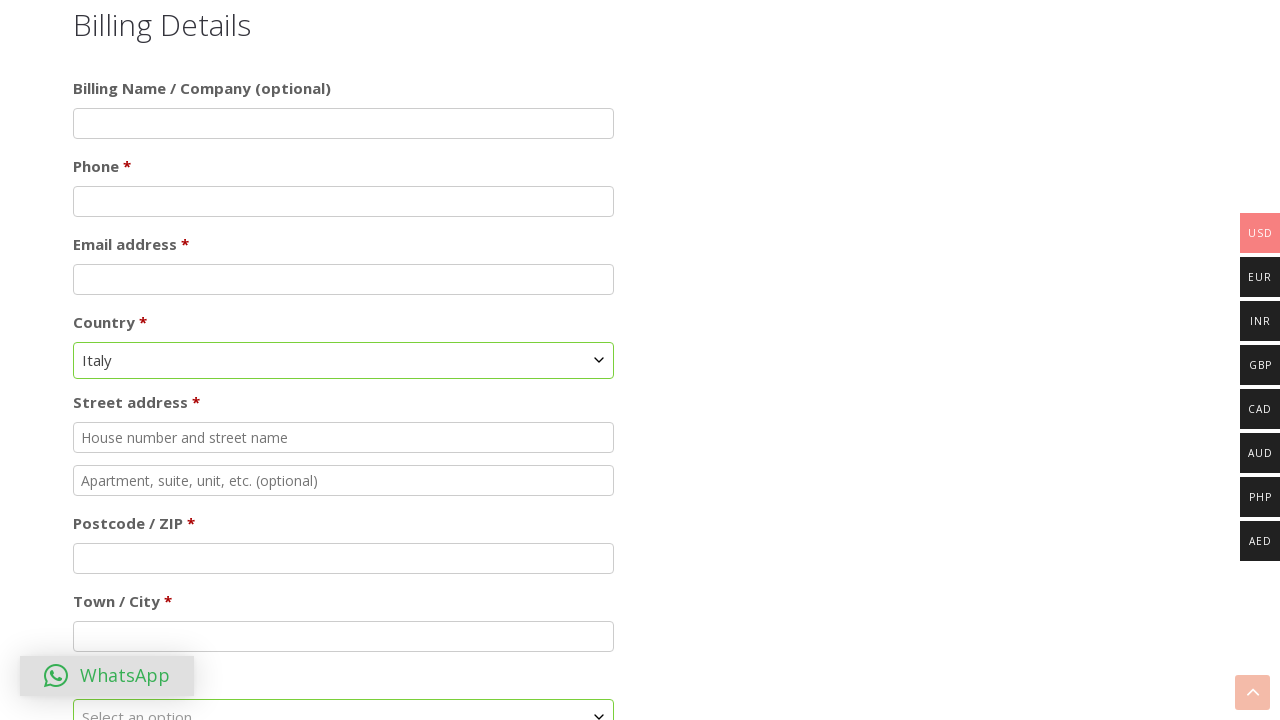

Verified that 'Italy' was selected in the country dropdown
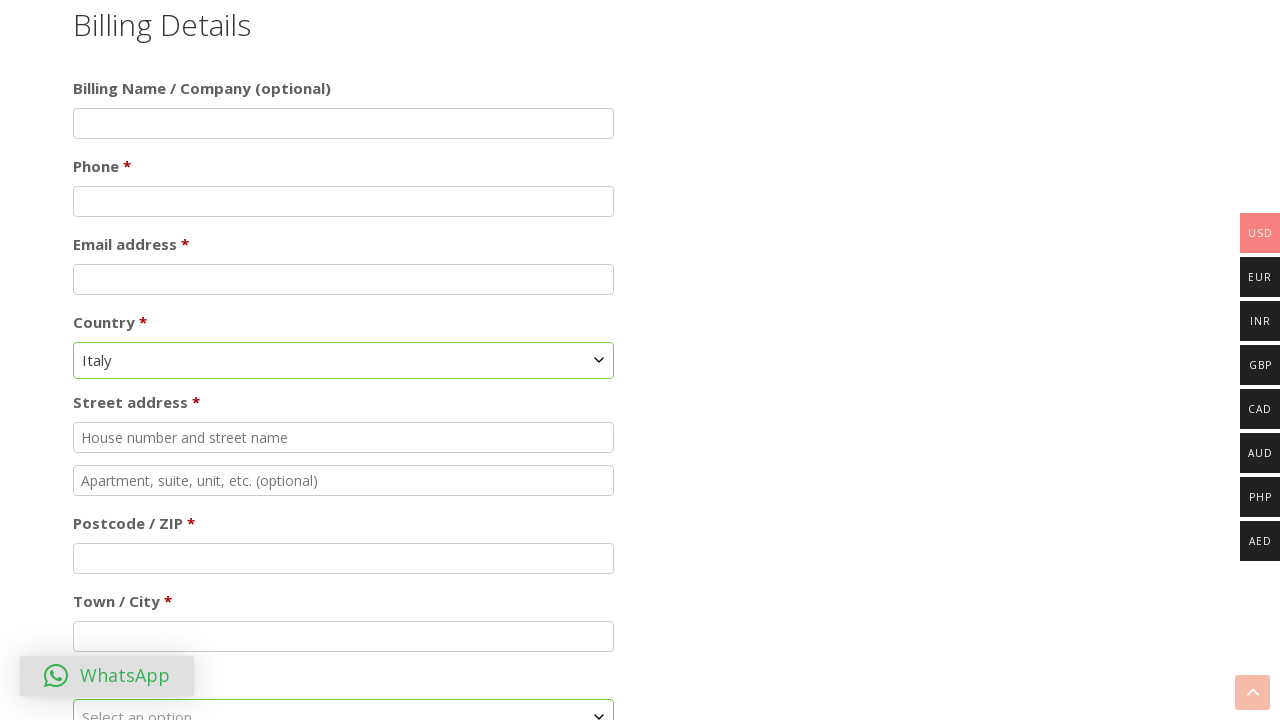

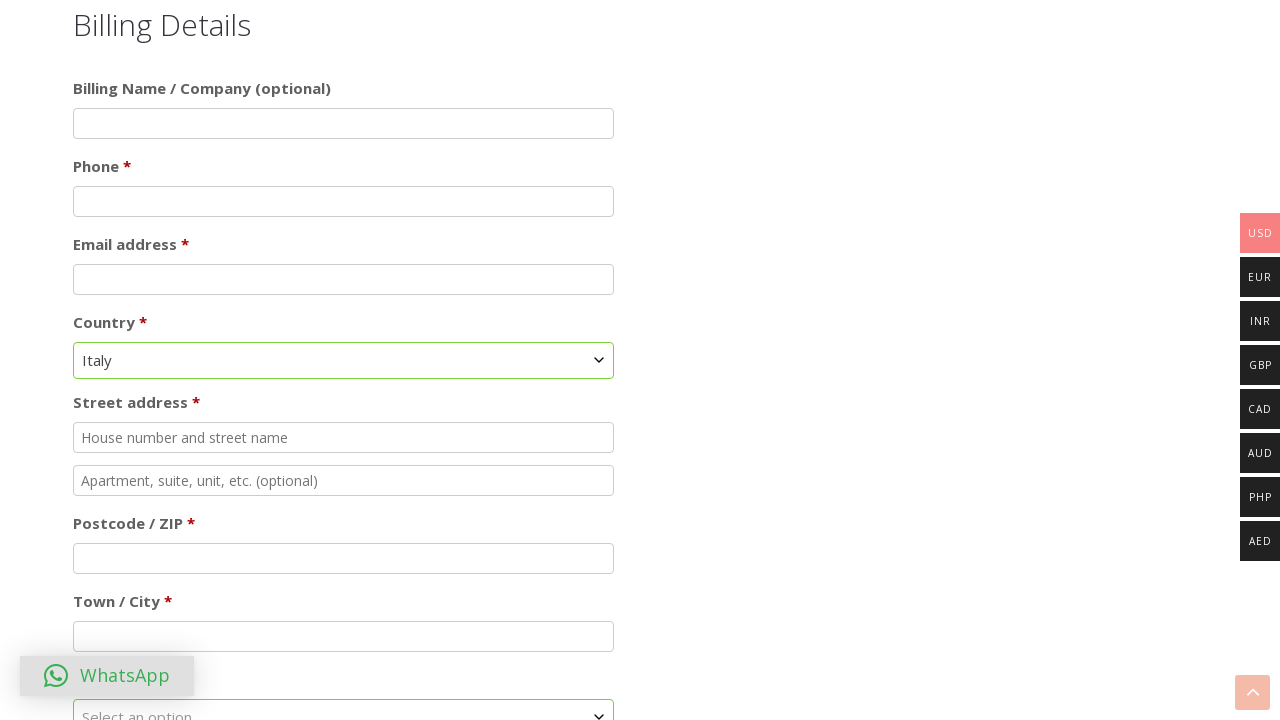